Tests a simple form by clicking the submit button on a GitHub Pages form task page

Starting URL: http://suninjuly.github.io/simple_form_find_task.html

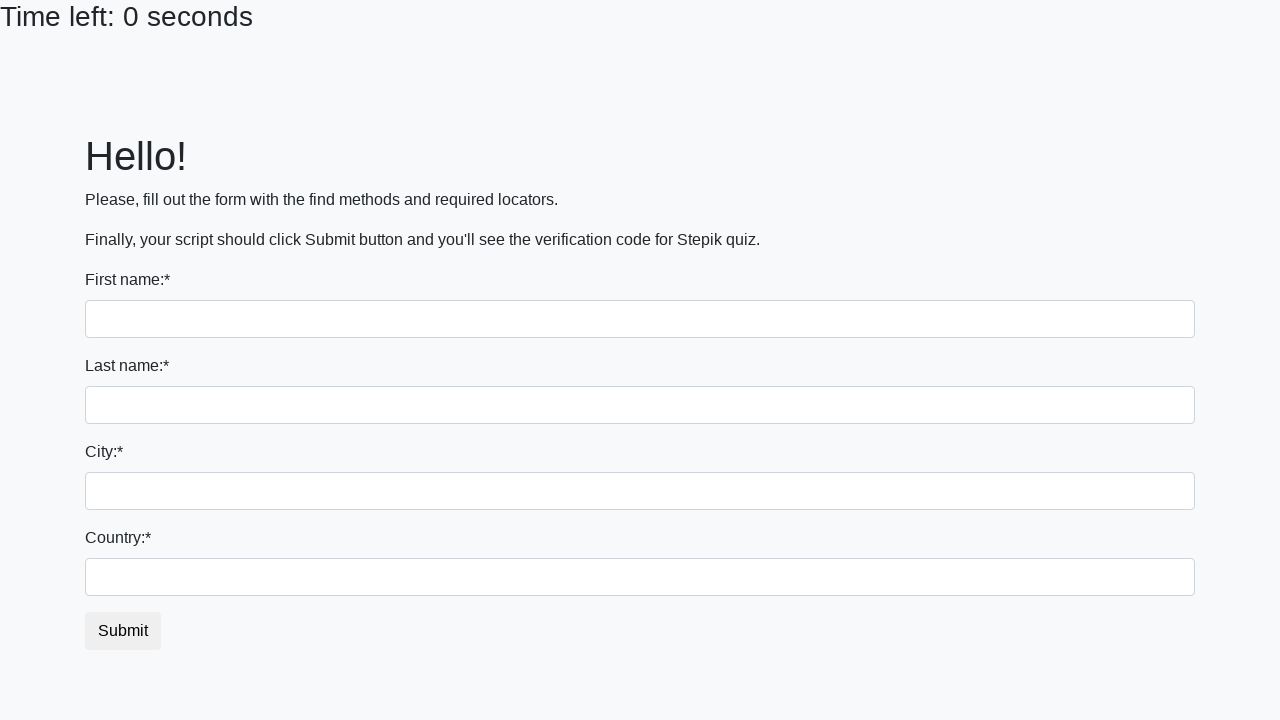

Clicked submit button on simple form at (123, 631) on #submit_button
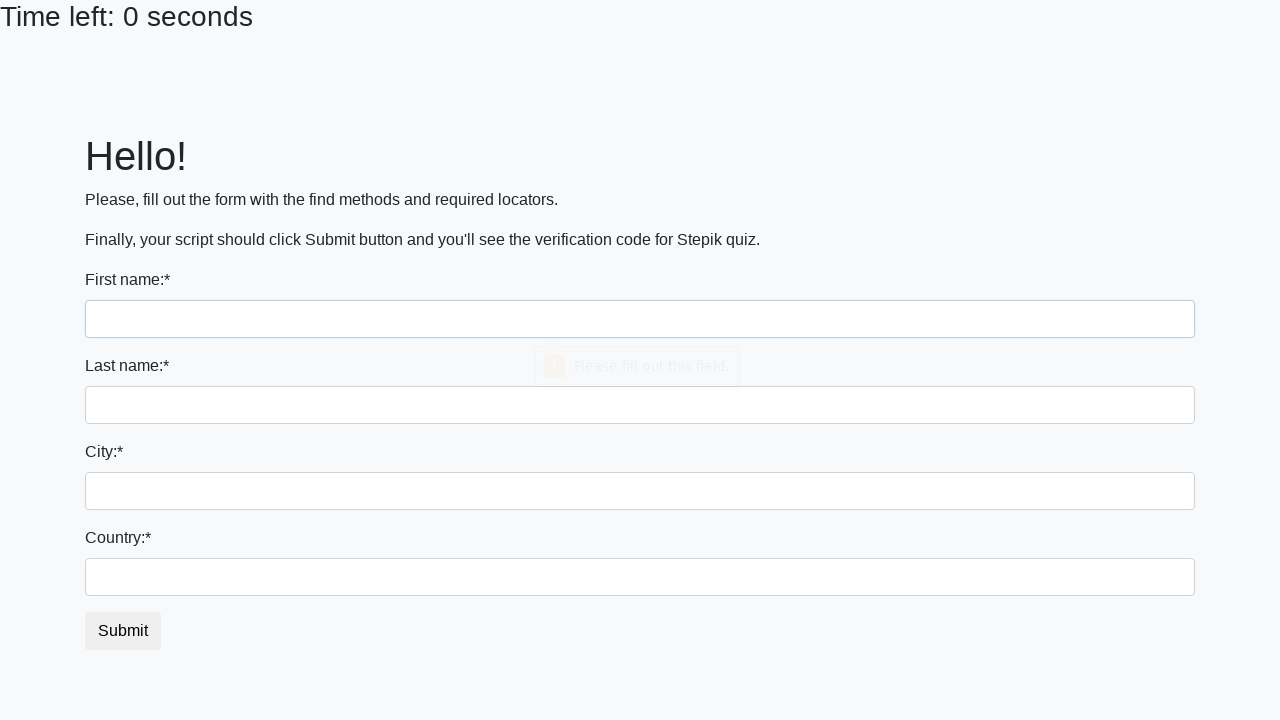

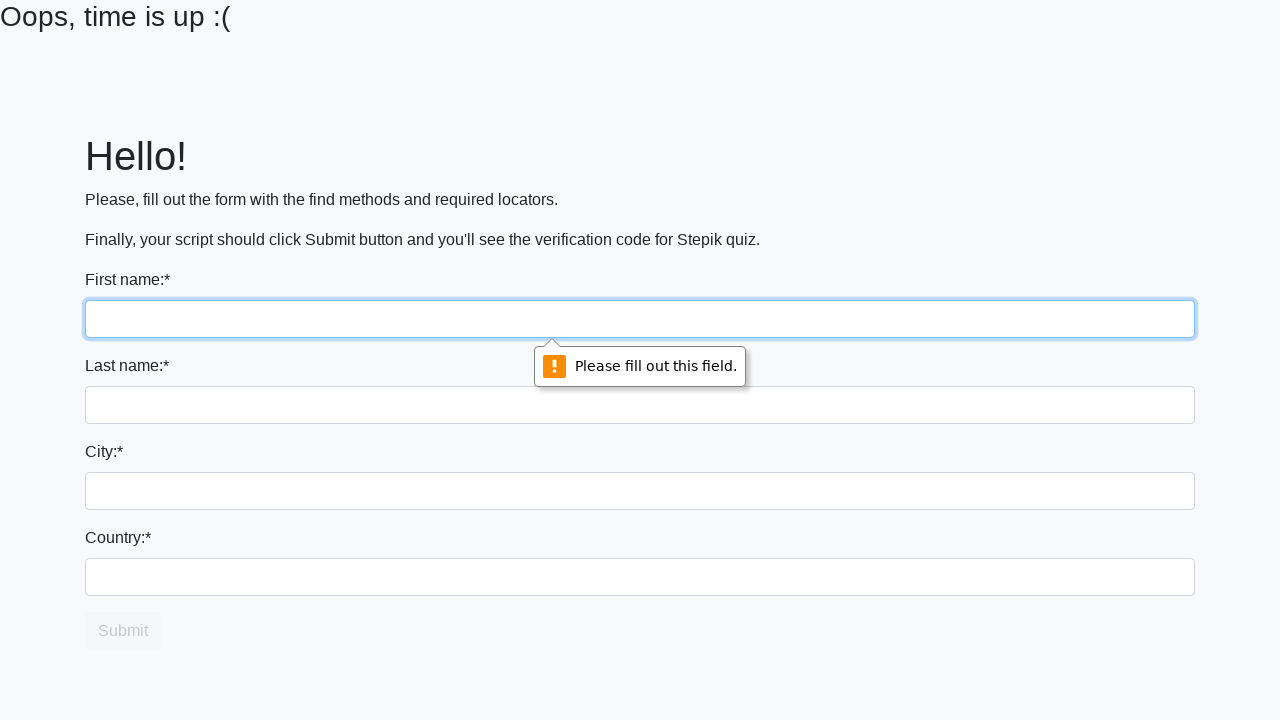